Navigates to a test automation practice blog and takes a full page screenshot

Starting URL: https://testautomationpractice.blogspot.com/

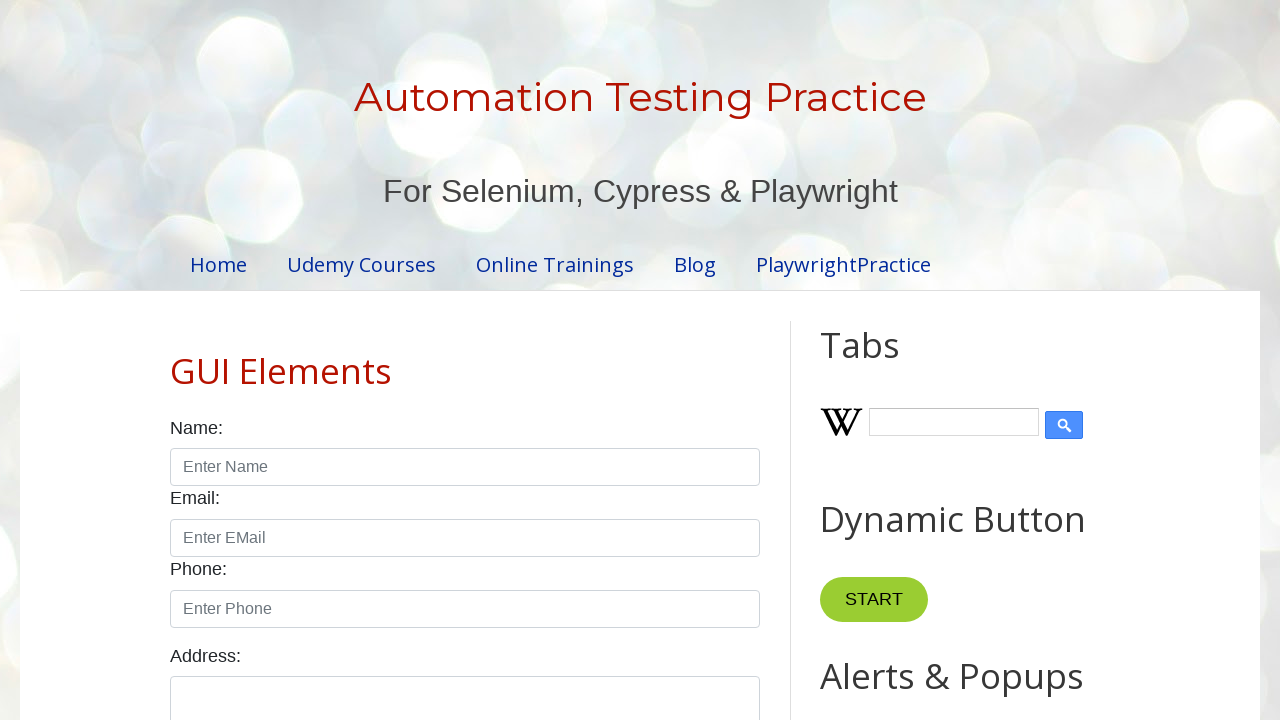

Navigated to test automation practice blog
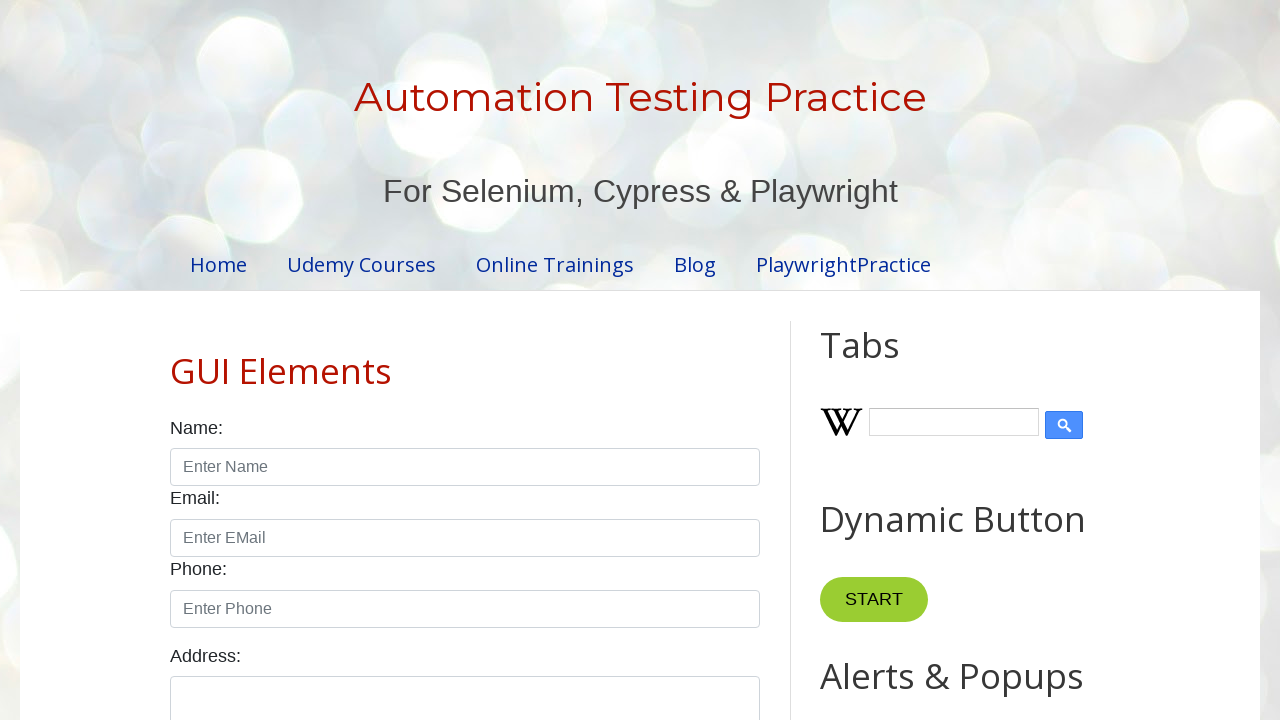

Captured full page screenshot of test automation practice blog
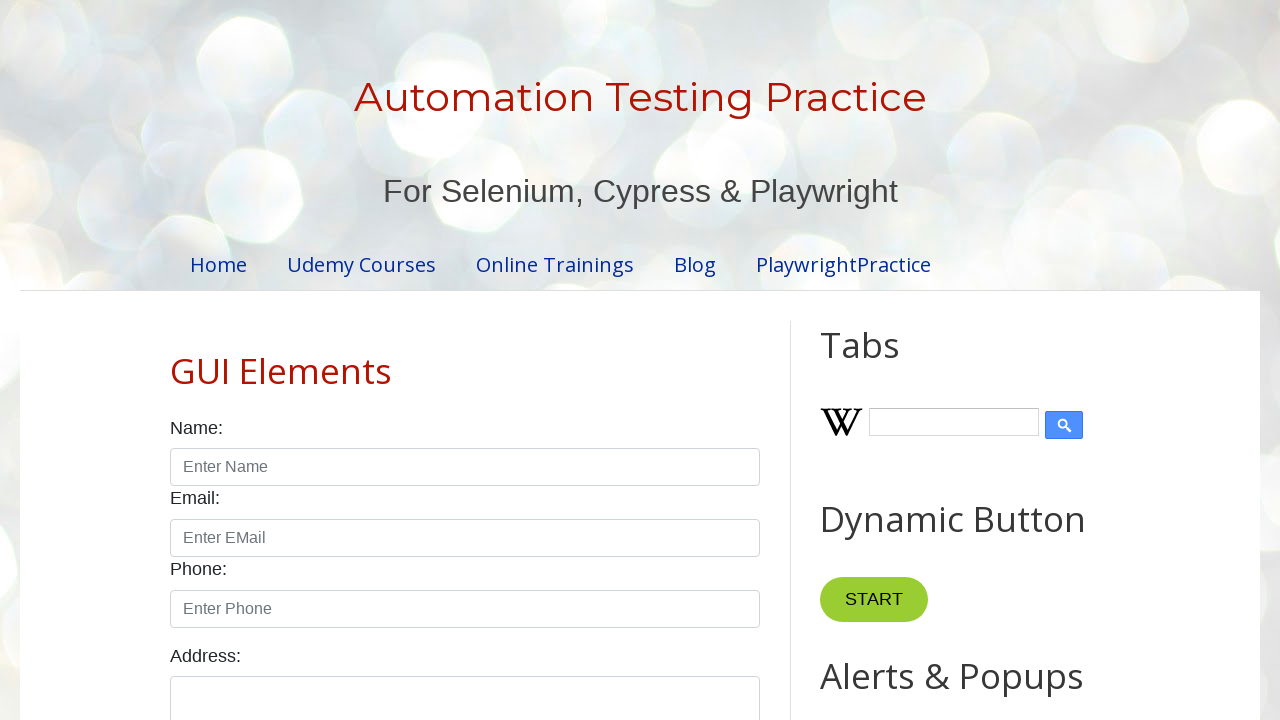

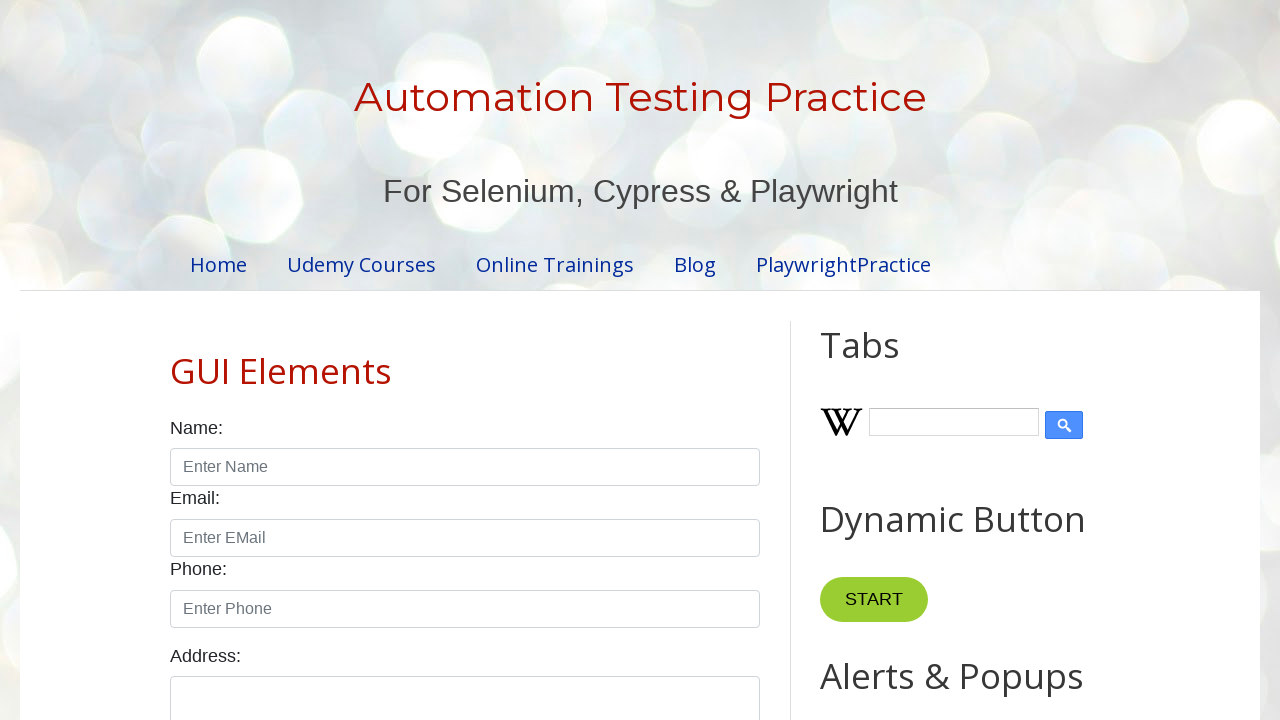